Navigates to the Time and Date world clock page and verifies that the world clock table is displayed with city and time information.

Starting URL: https://www.timeanddate.com/worldclock/

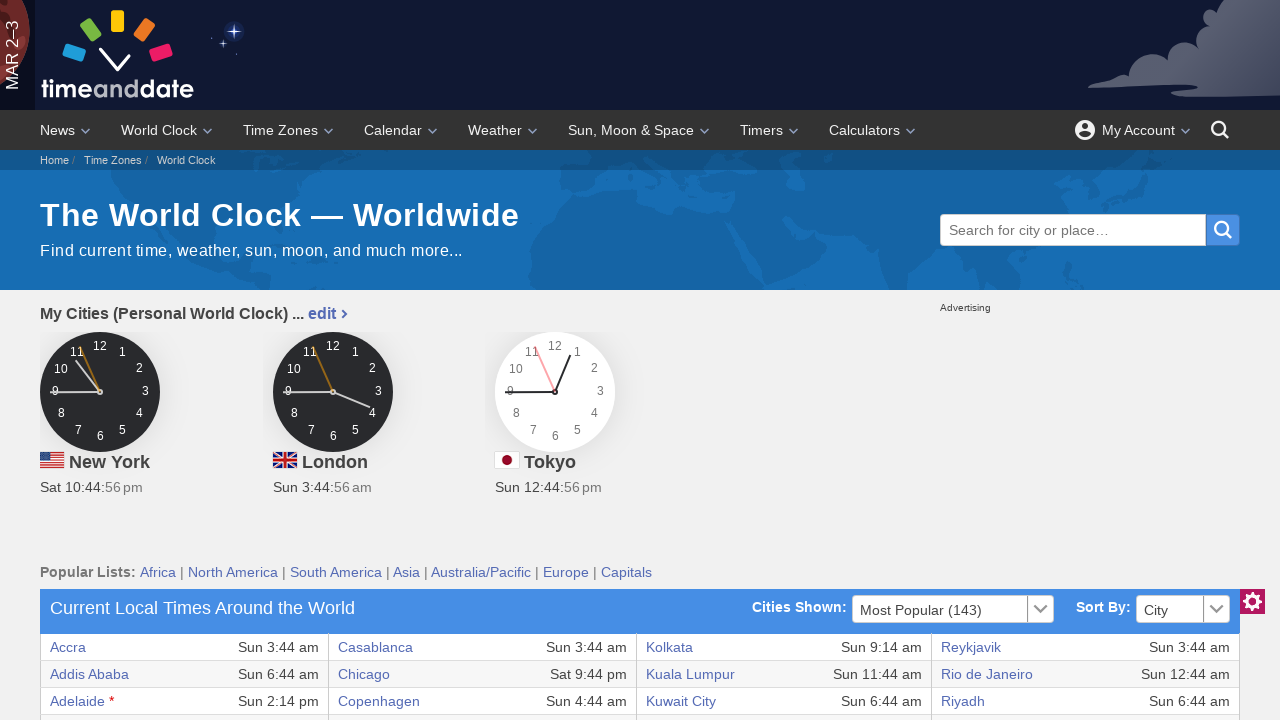

World clock table section loaded
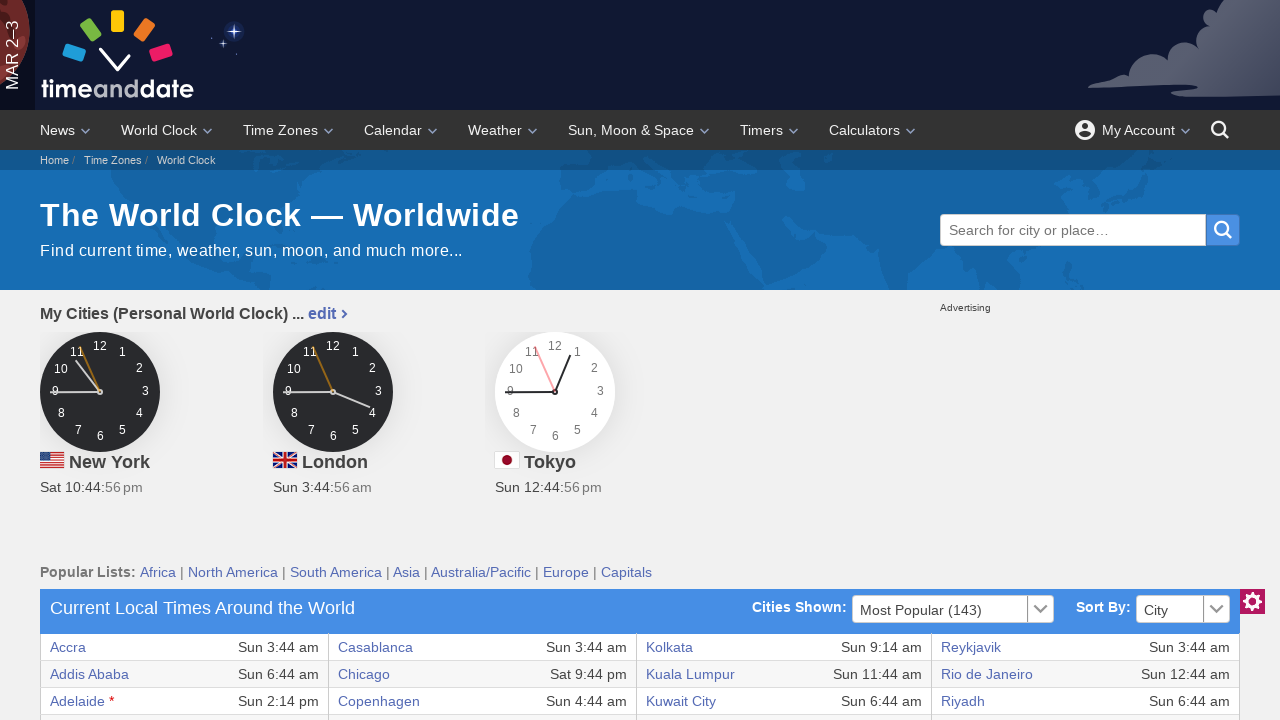

Verified world clock table contains city and time information in first row
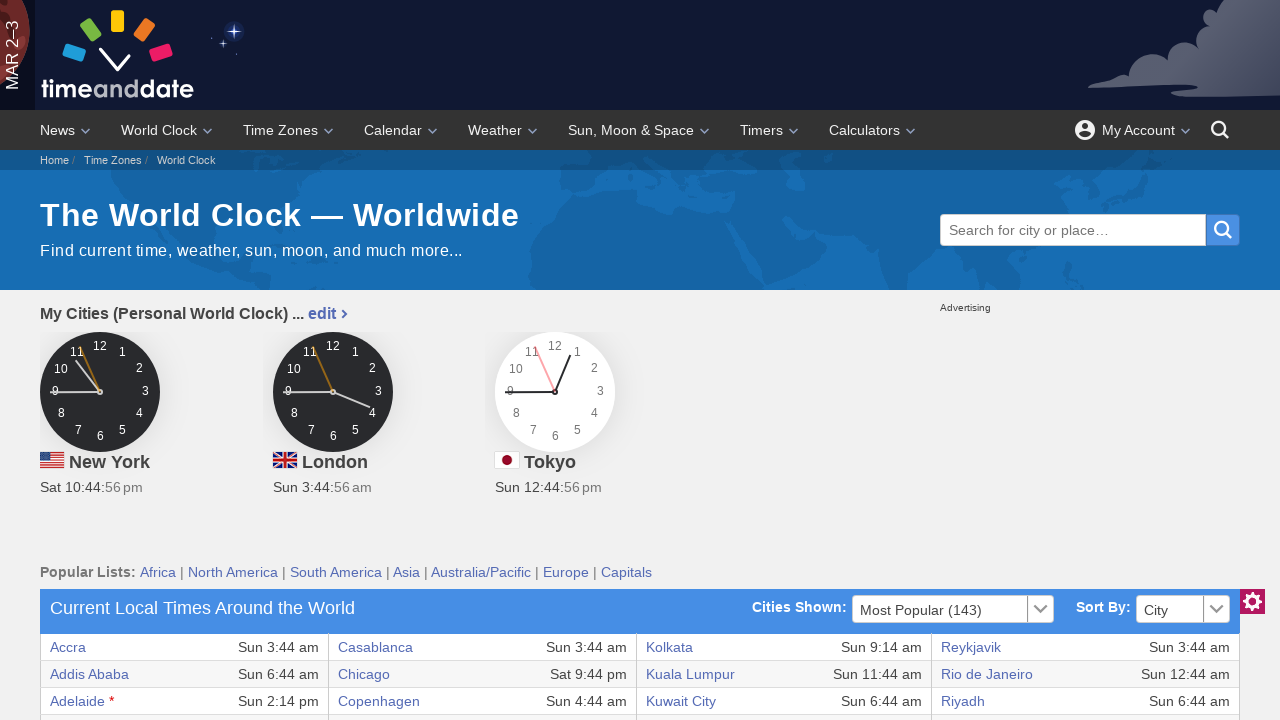

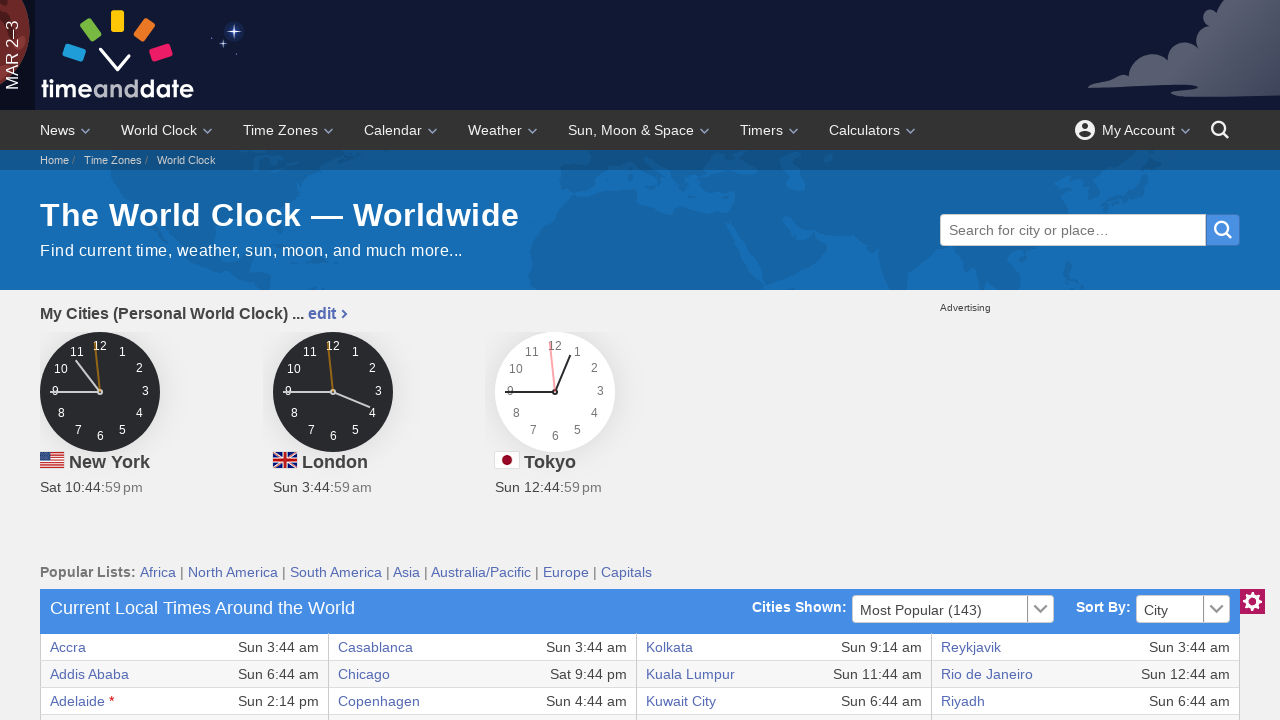